Navigates to an inputs page, clicks the Home link, and verifies the page title contains "Practice"

Starting URL: https://practice.cydeo.com/inputs

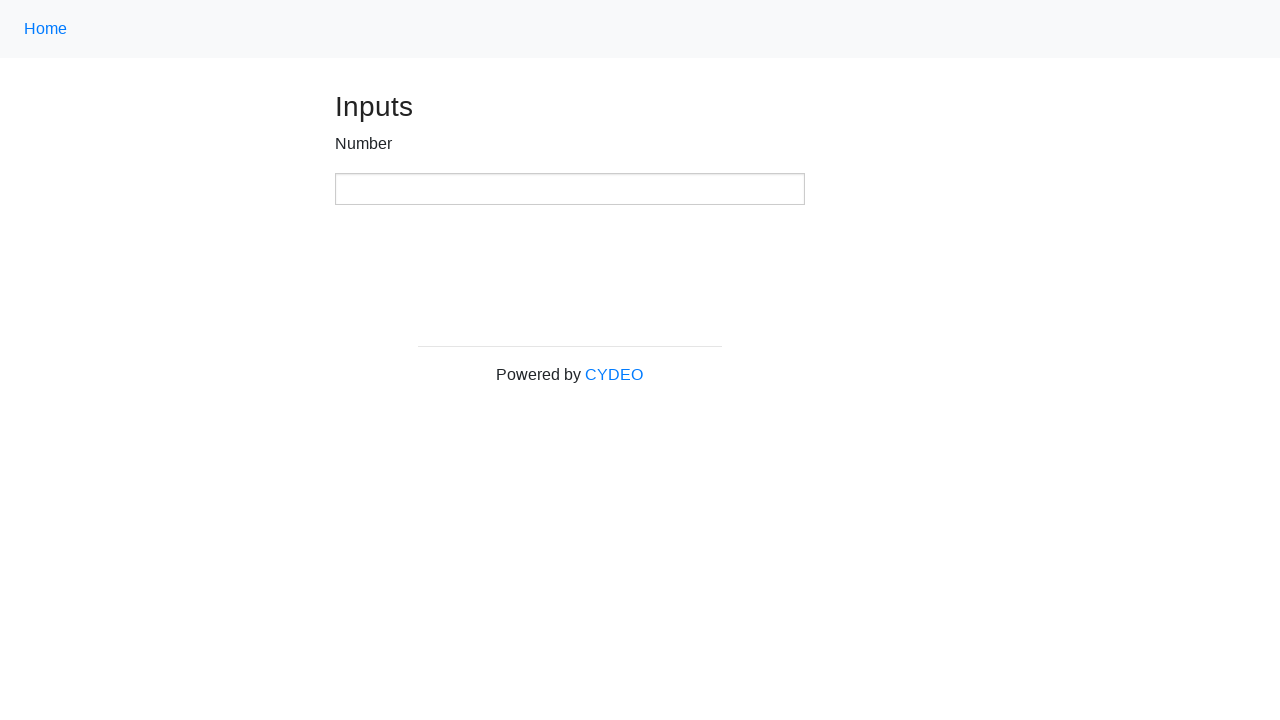

Navigated to inputs page at https://practice.cydeo.com/inputs
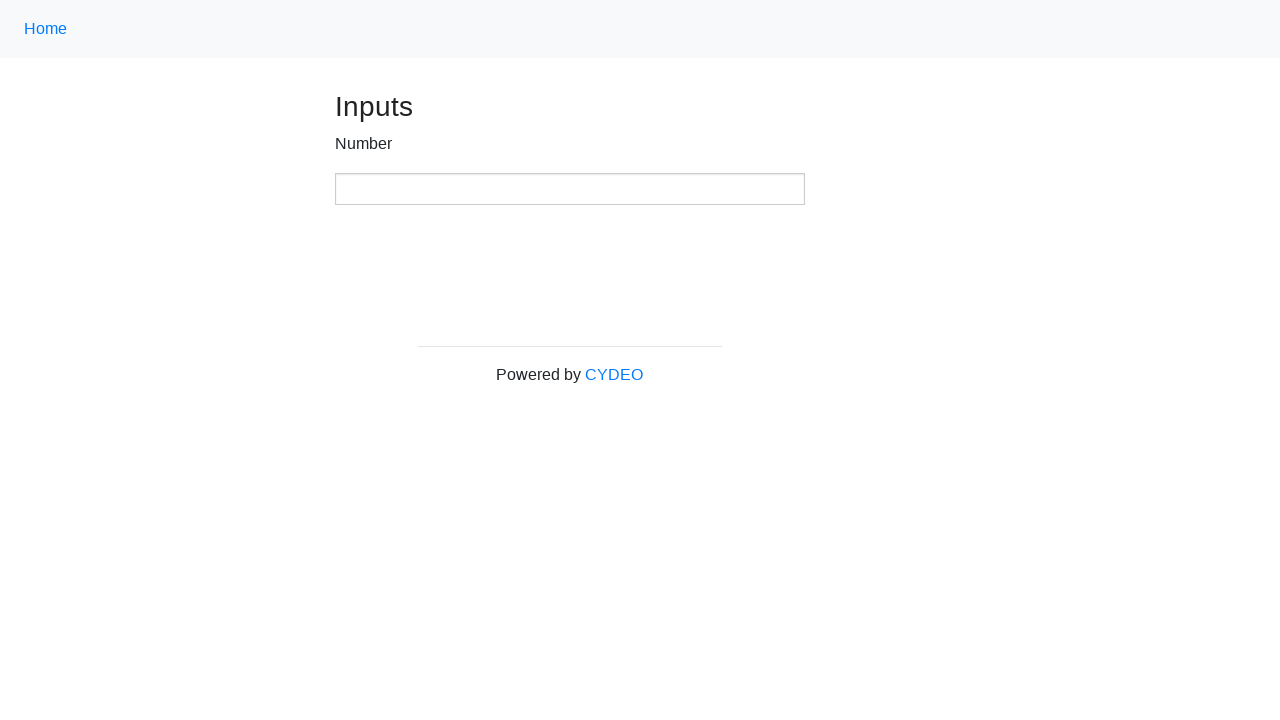

Clicked the Home link using nav-link class selector at (46, 29) on .nav-link
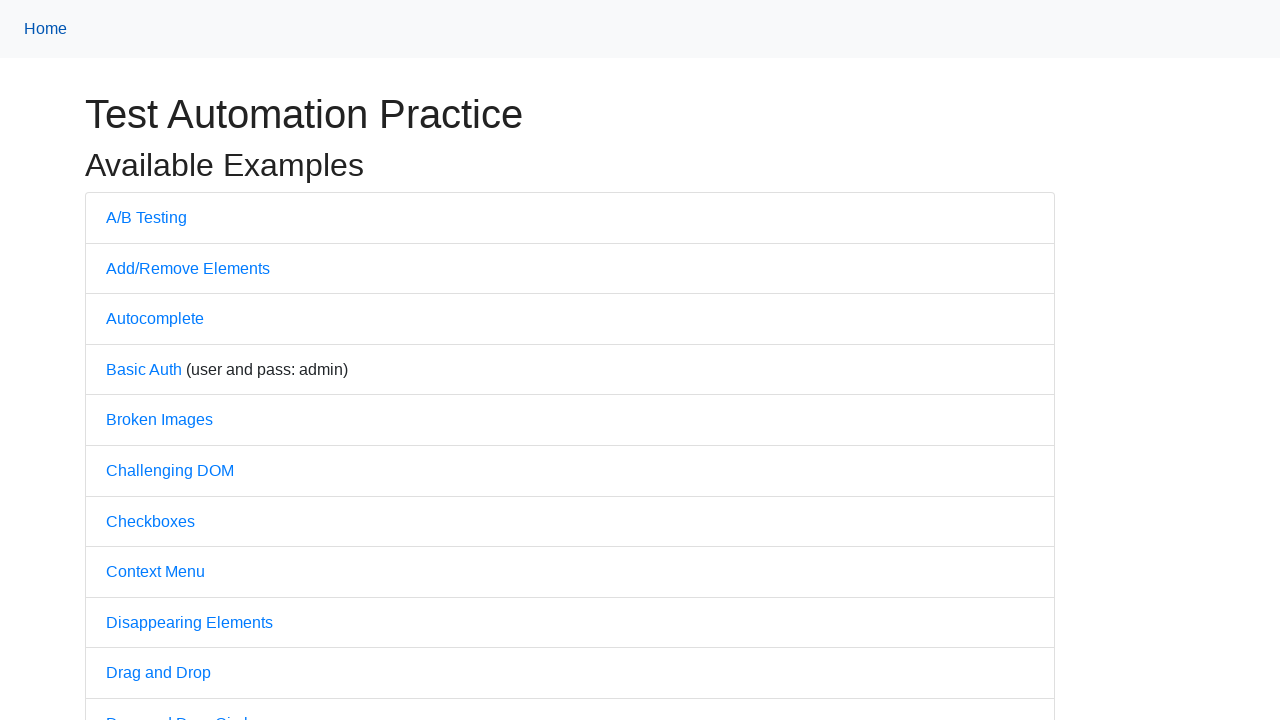

Verified page title contains 'Practice': Practice
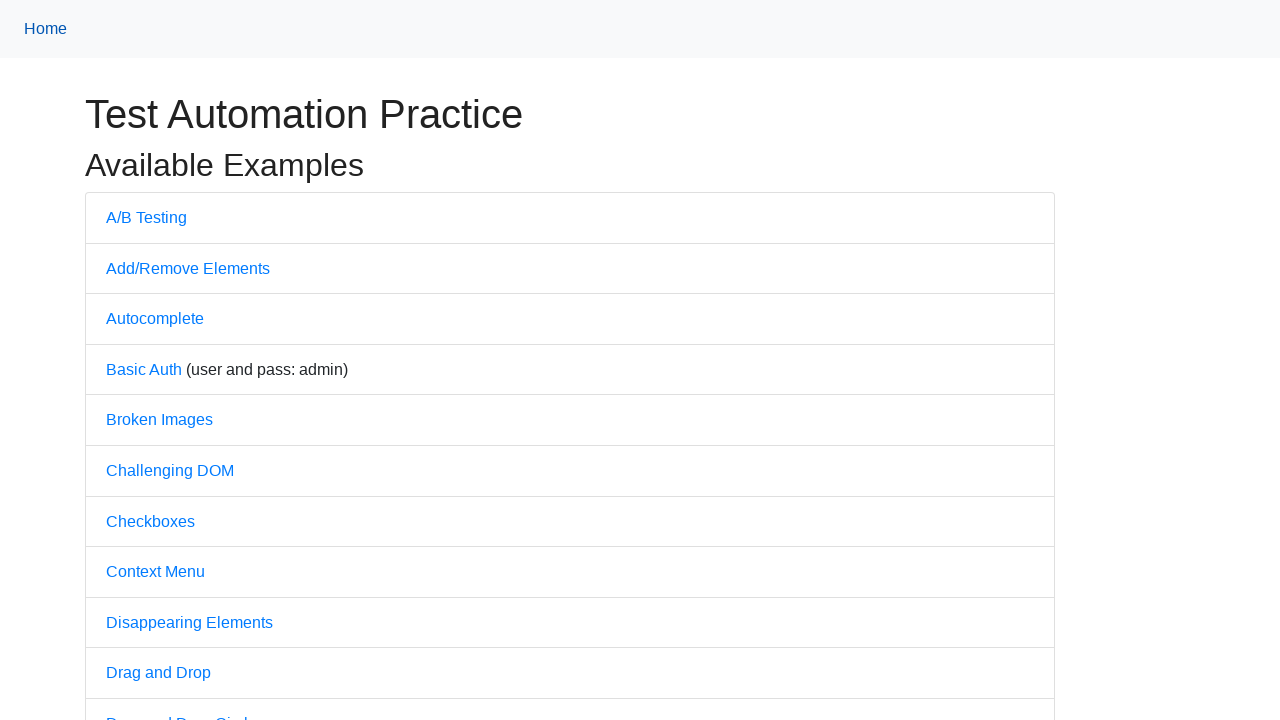

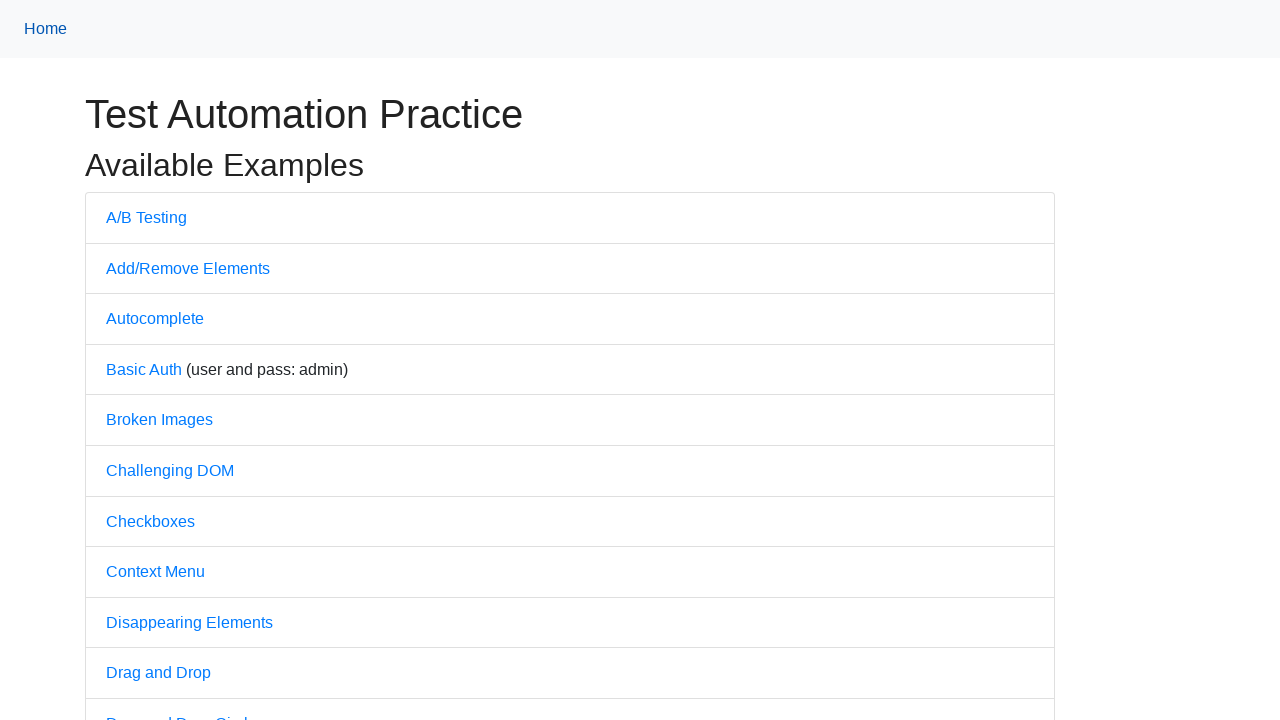